Tests Washington State Ferry reservation system by selecting departure and arrival terminals, entering a date, selecting vehicle size and height options, and submitting the form to view available sailings.

Starting URL: https://secureapps.wsdot.wa.gov/ferries/reservations/vehicle/SailingSchedule.aspx

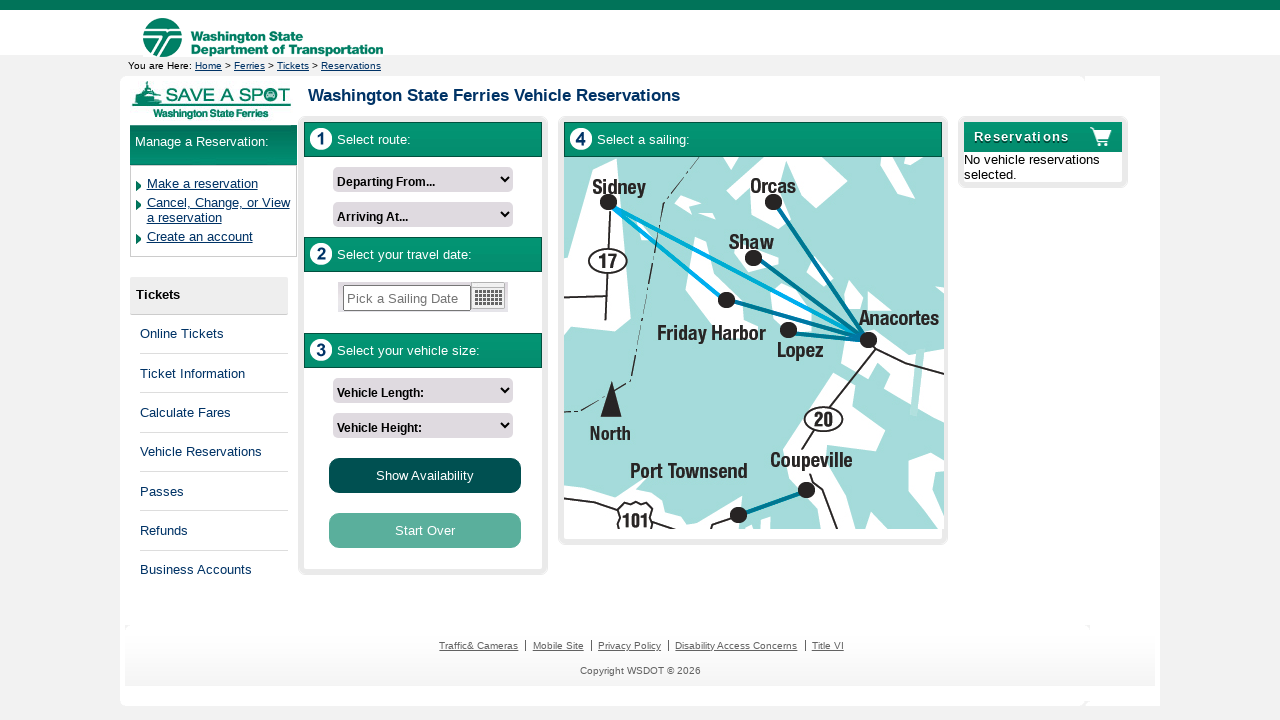

Waited for page to load
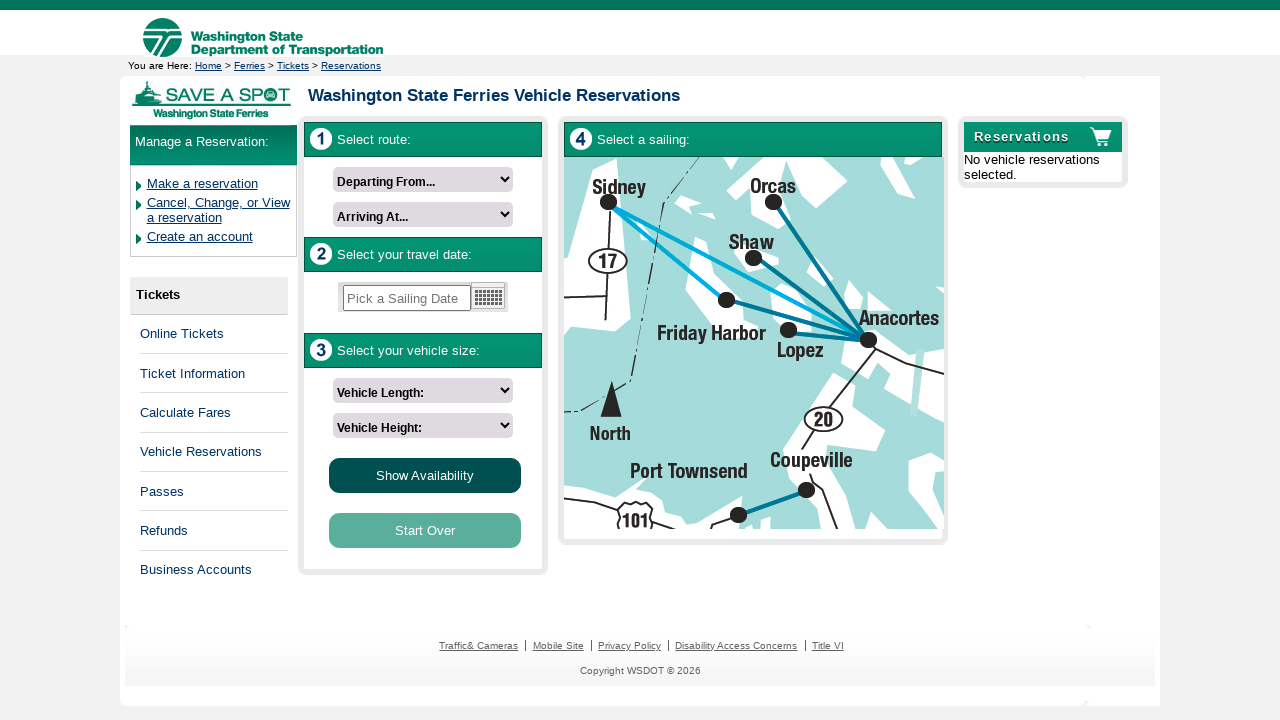

Selected departure terminal (Anacortes) on #MainContent_dlFromTermList
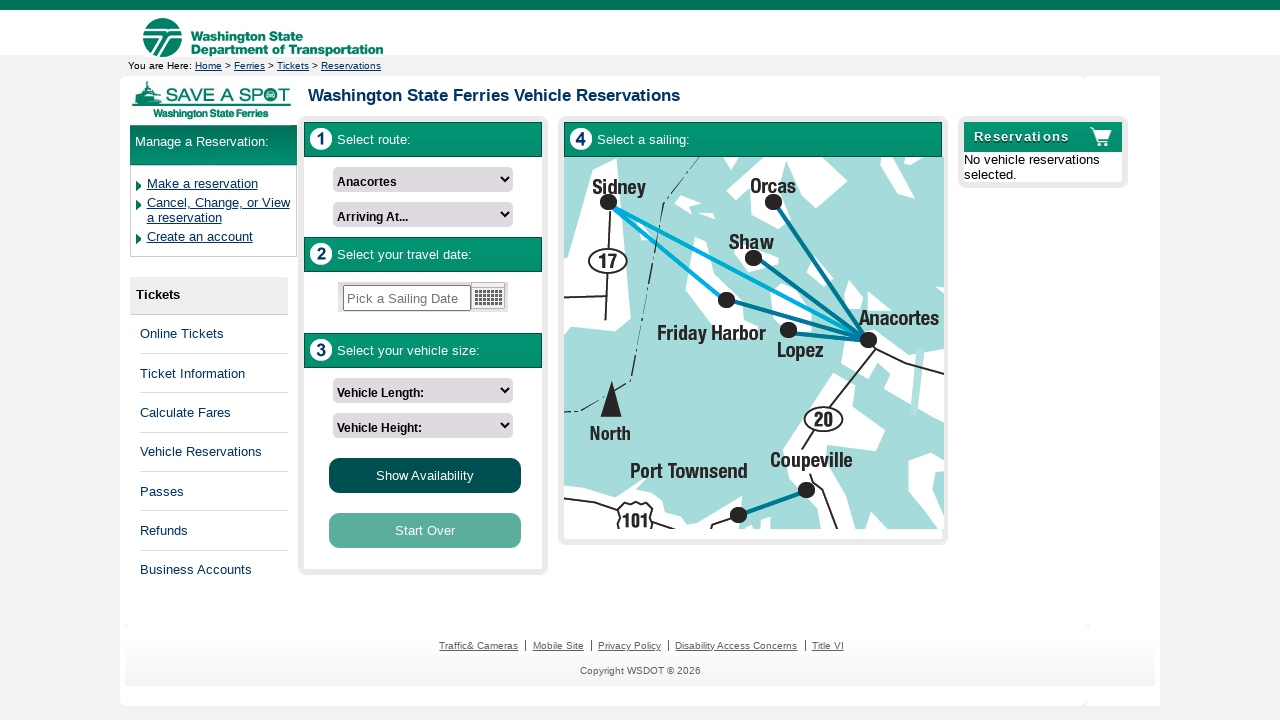

Selected arrival terminal (Friday Harbor) on #MainContent_dlToTermList
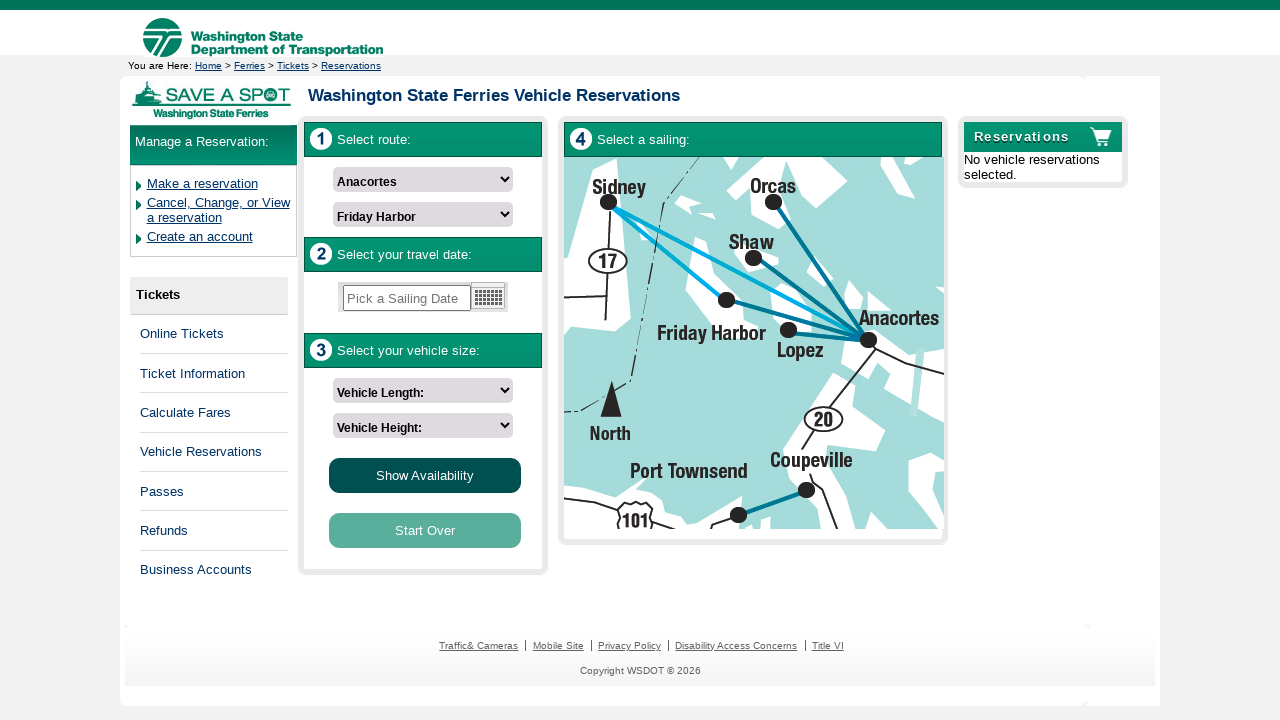

Set sailing date to 03/15/2025 using date picker
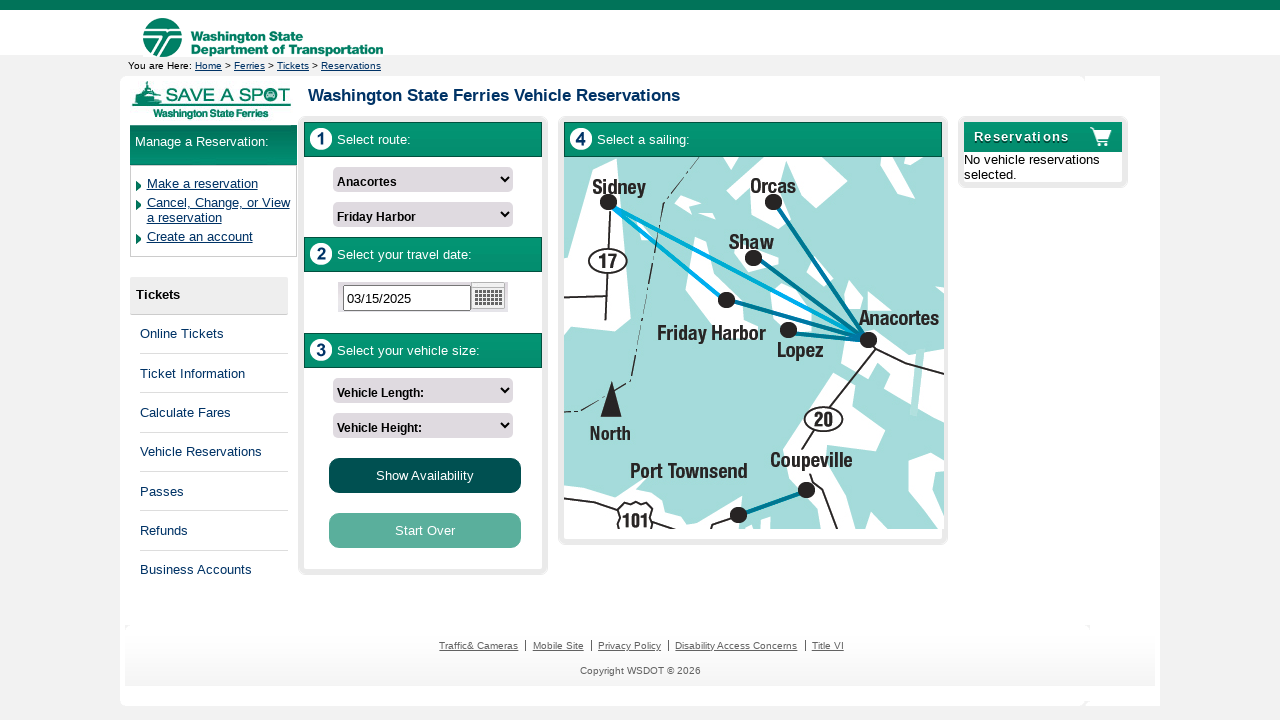

Waited for date picker to process
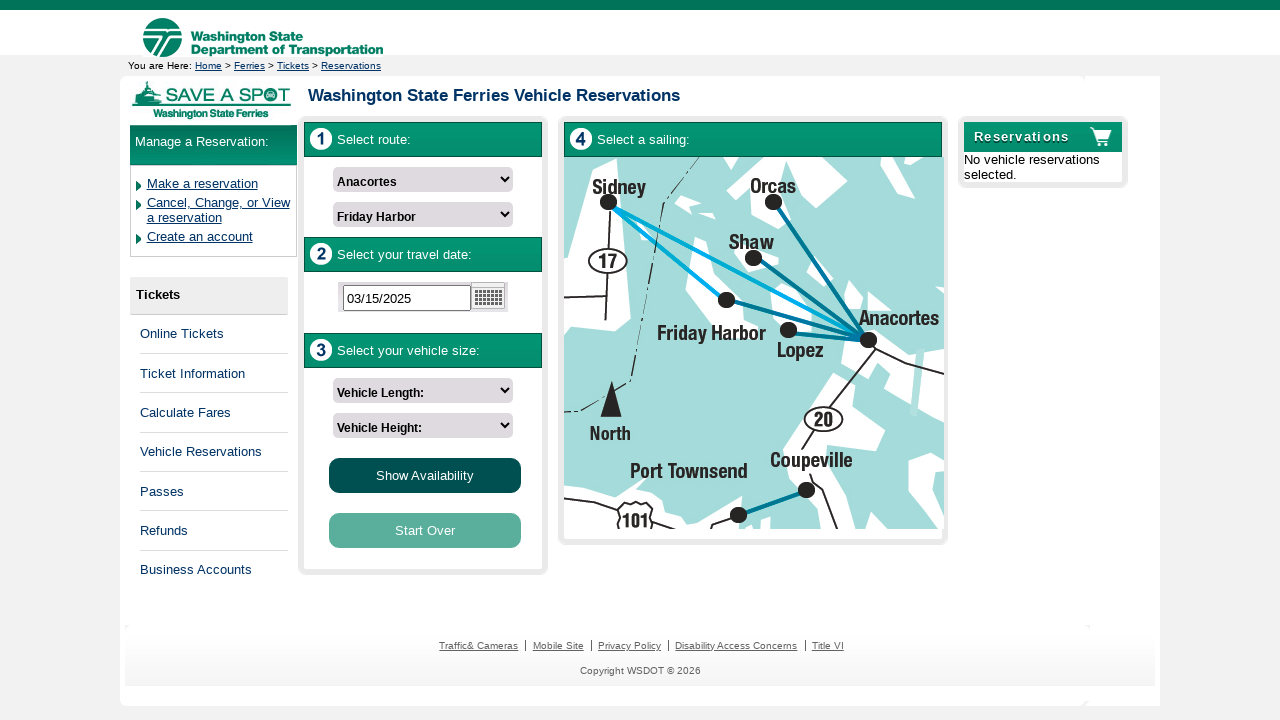

Selected vehicle size (under 22 feet) on #MainContent_dlVehicle
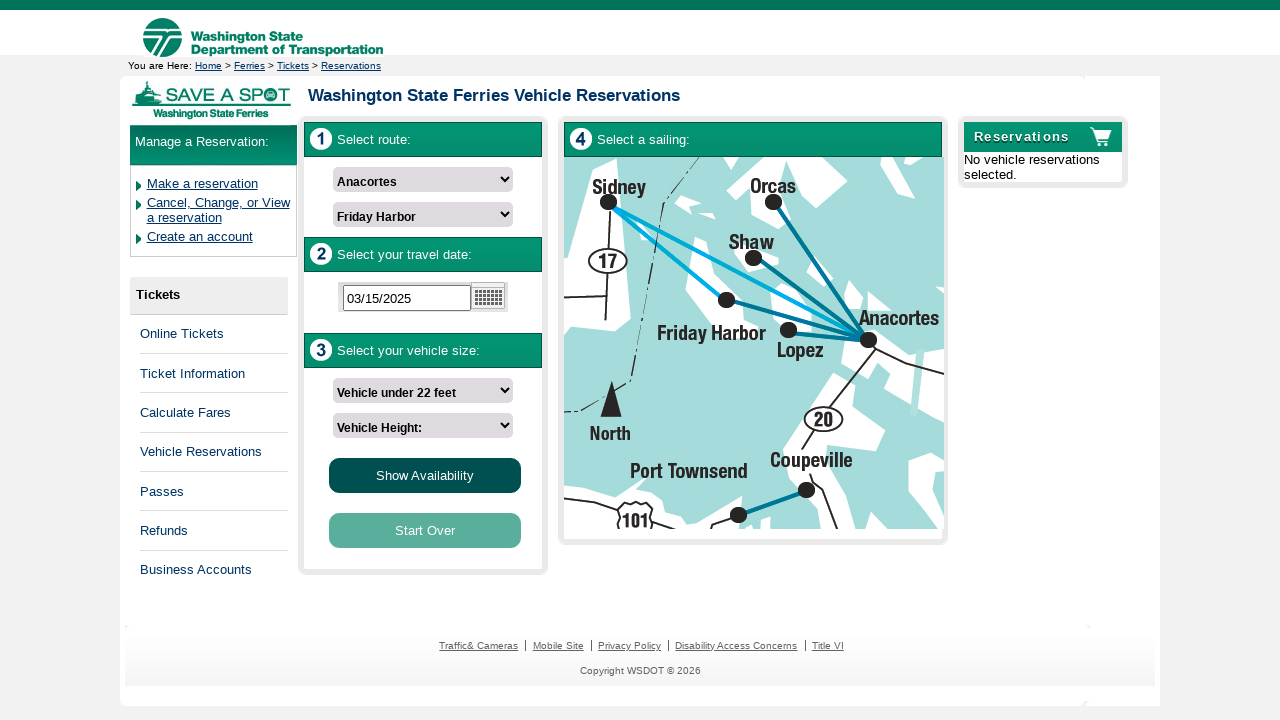

Selected vehicle height (up to 7'2") on #MainContent_ddlCarTruck14To22
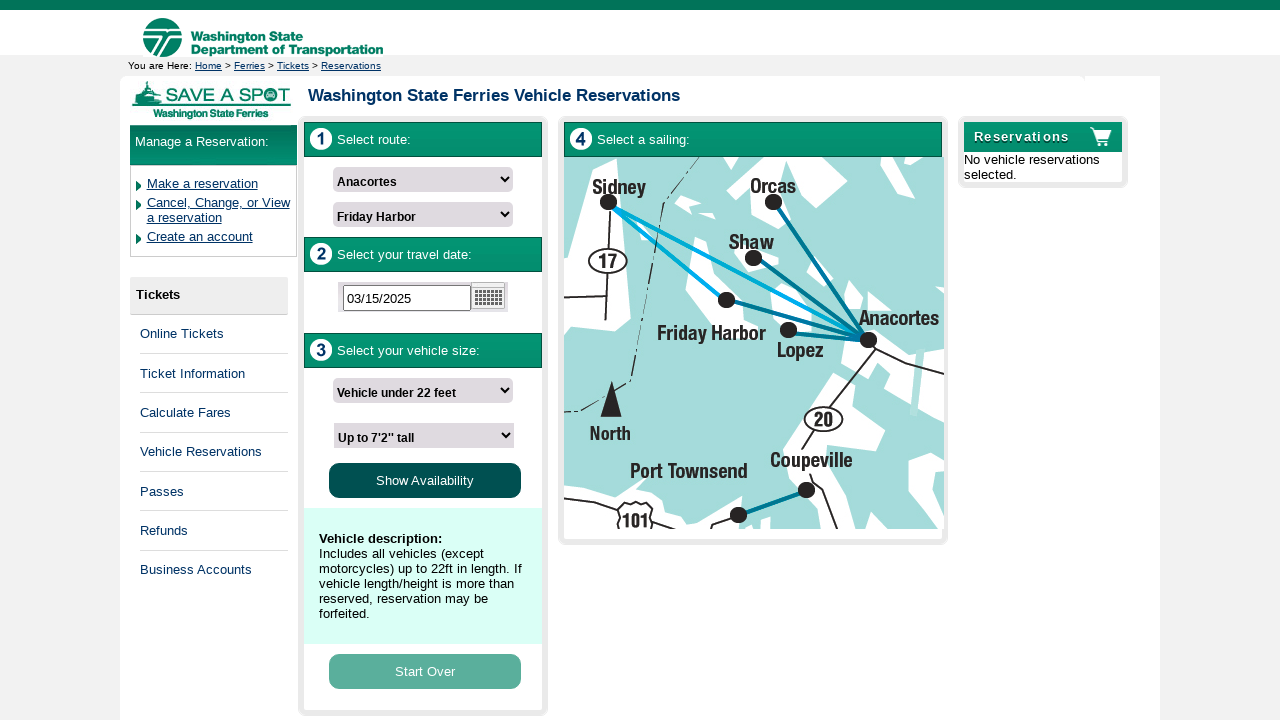

Clicked continue button to view schedule at (425, 480) on #MainContent_linkBtnContinue
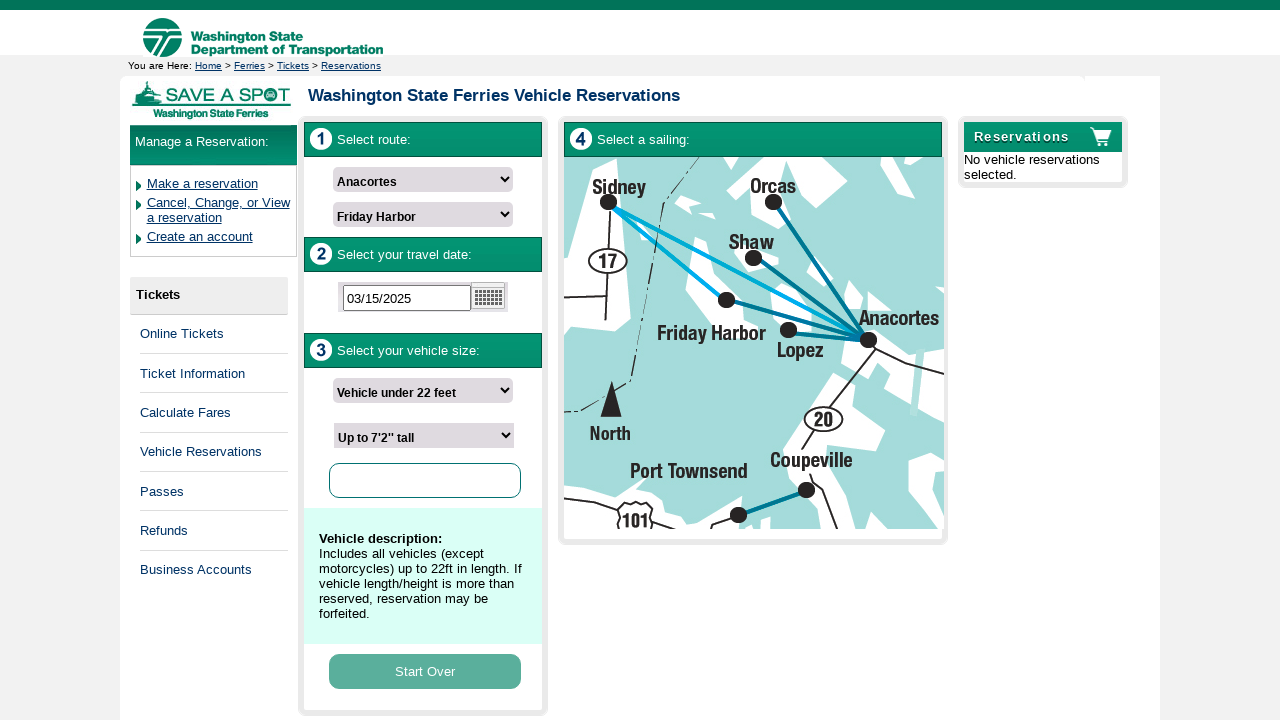

Schedule table loaded with available sailings
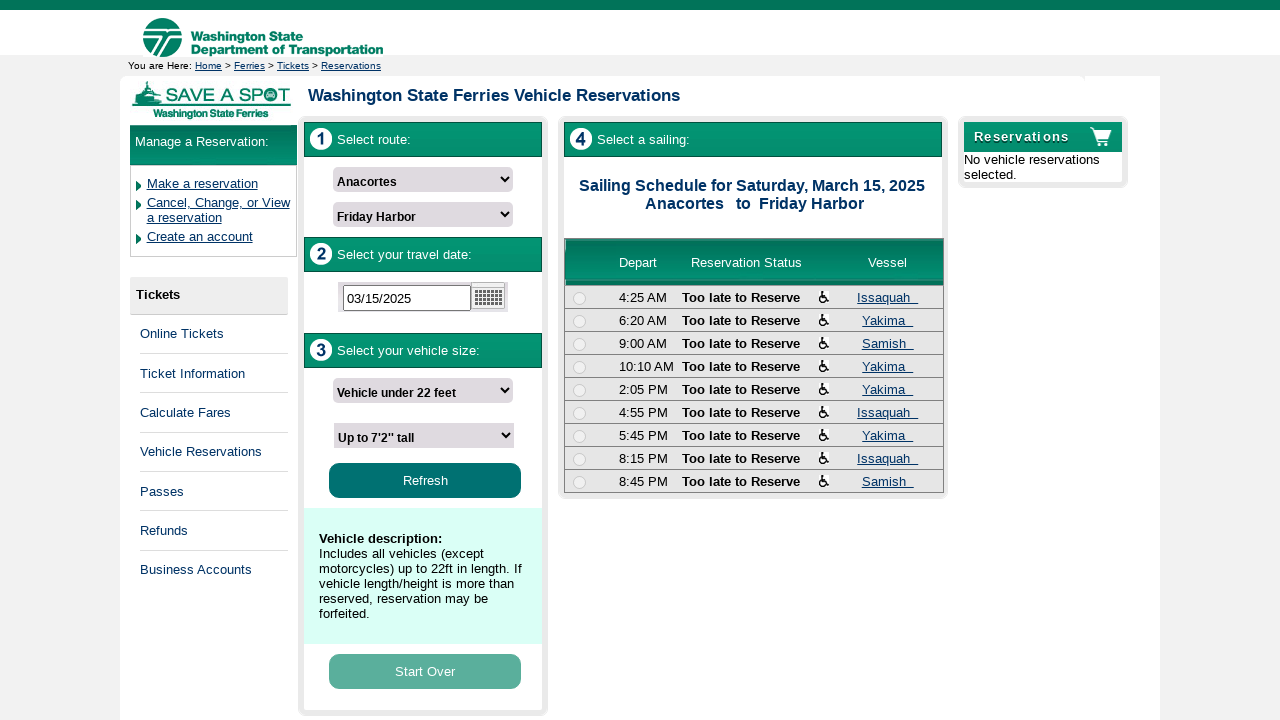

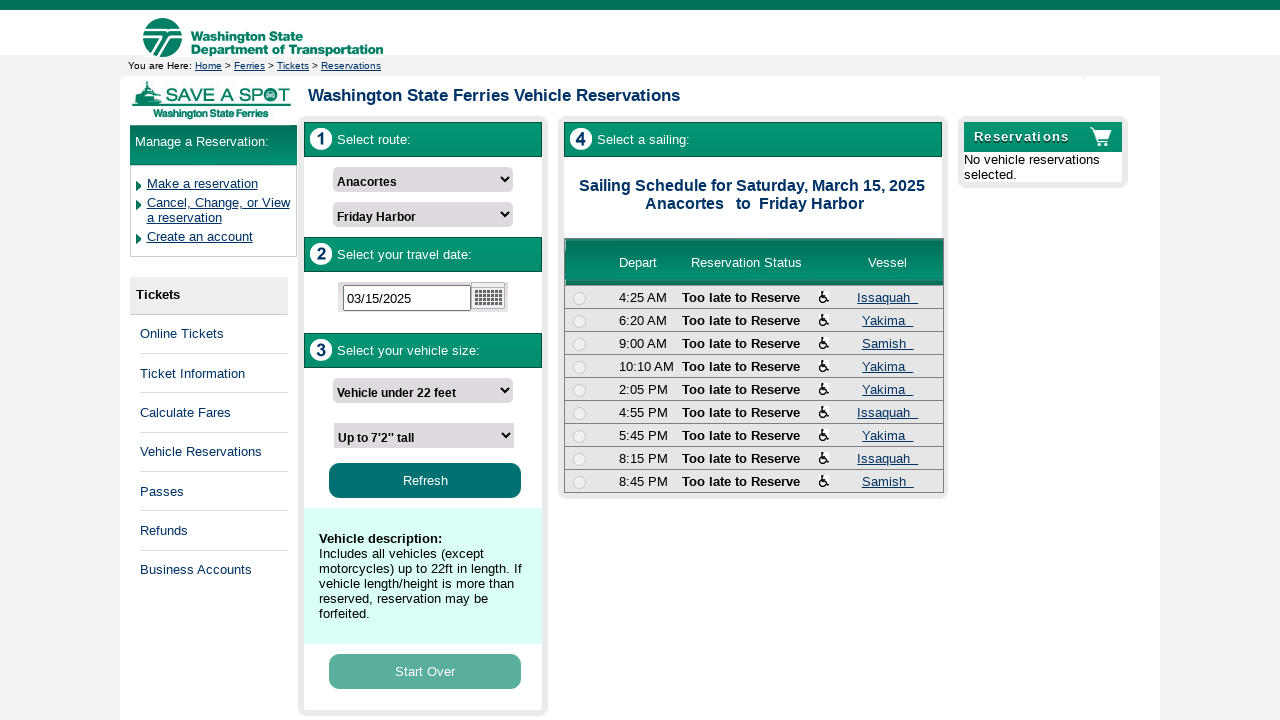